Fills out a form with first name, last name, and email, then submits it

Starting URL: http://secure-retreat-92358.herokuapp.com/

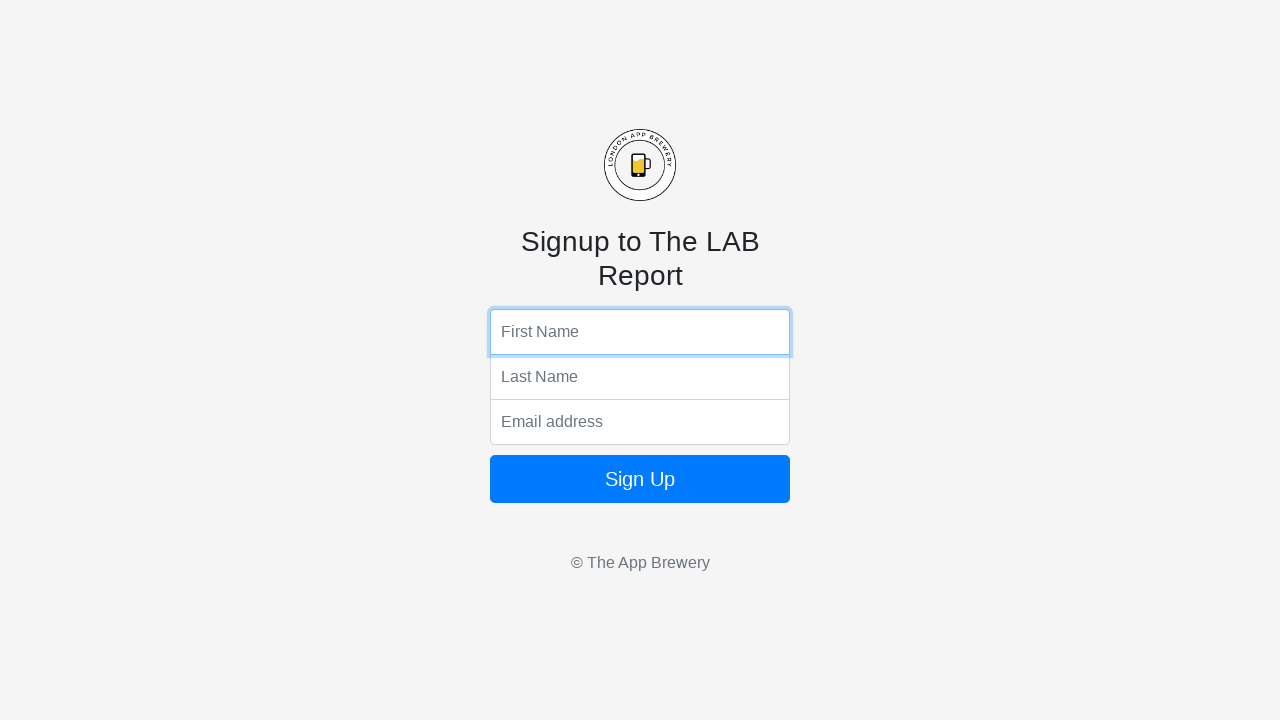

Filled first name field with 'John' on input[name='fName']
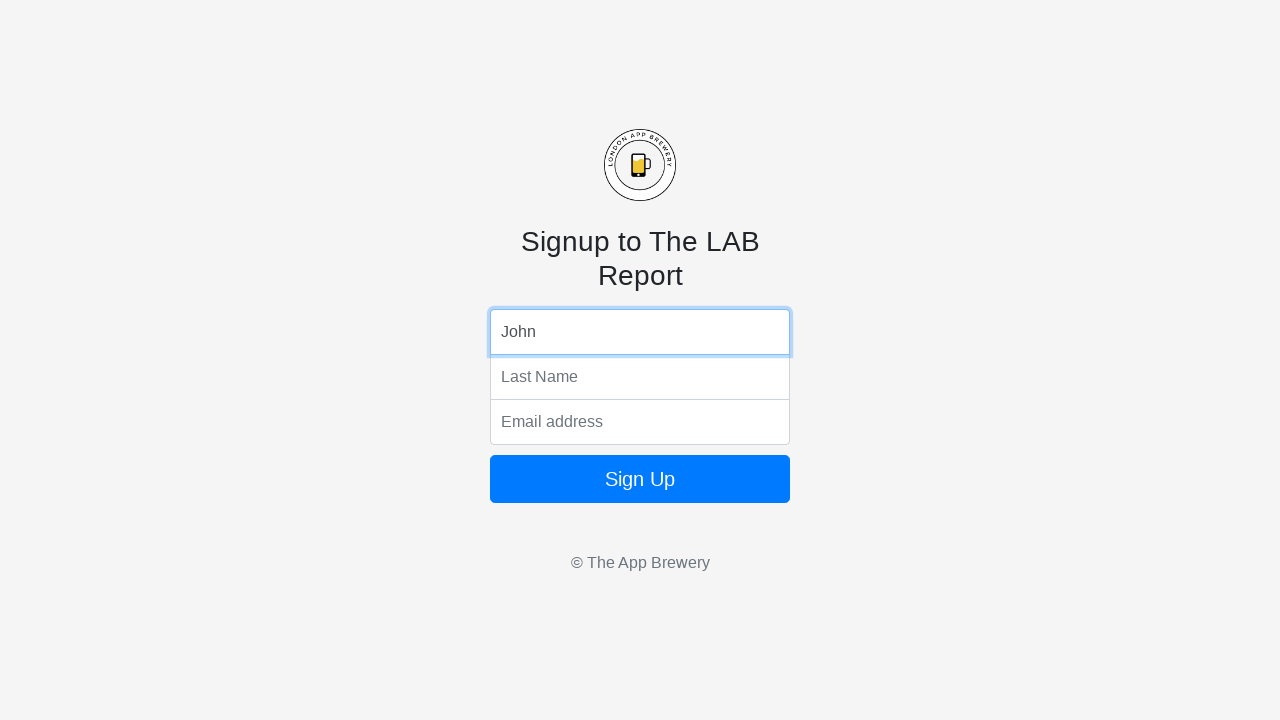

Filled last name field with 'Smith' on input[name='lName']
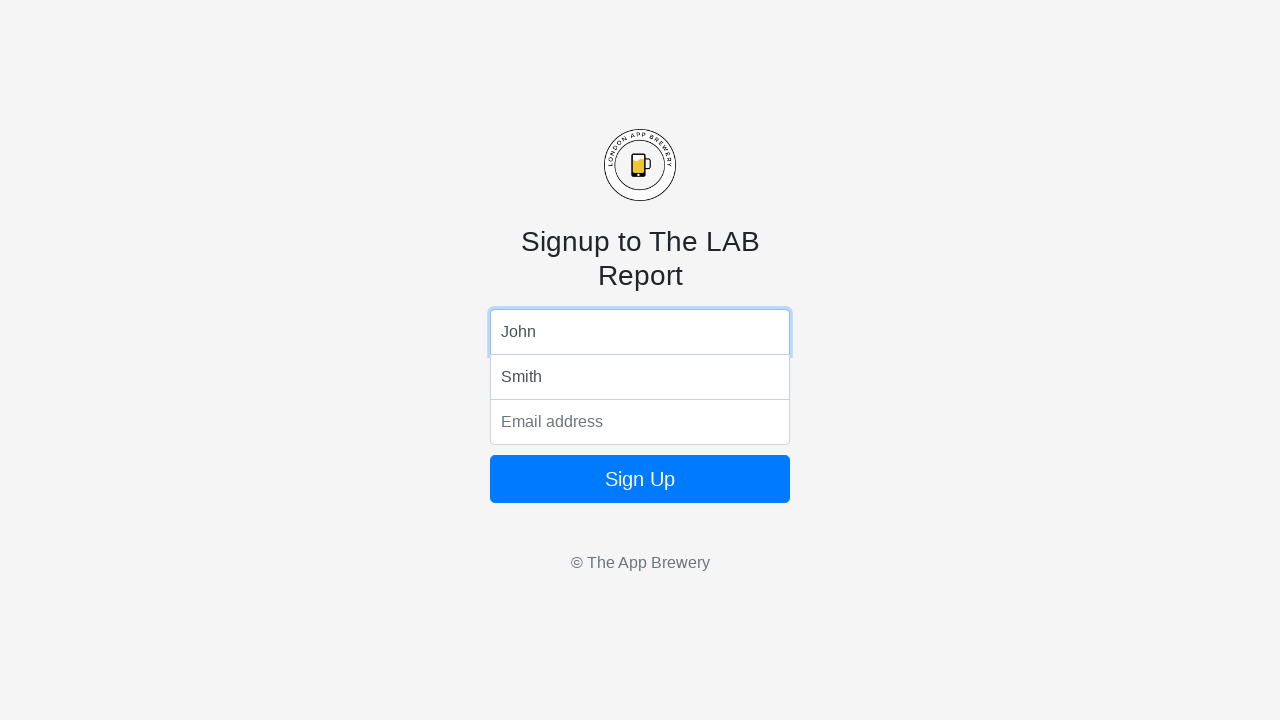

Filled email field with 'john.smith@example.com' on input[name='email']
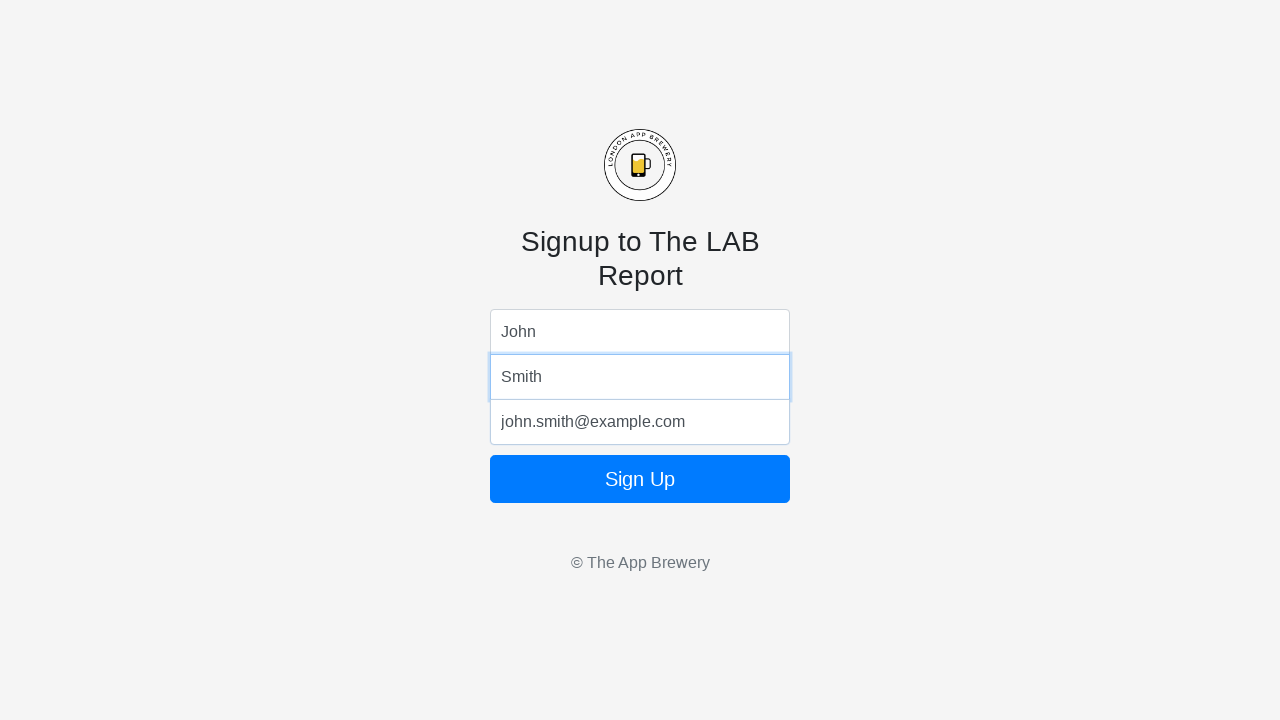

Clicked submit button to submit the form at (640, 479) on button
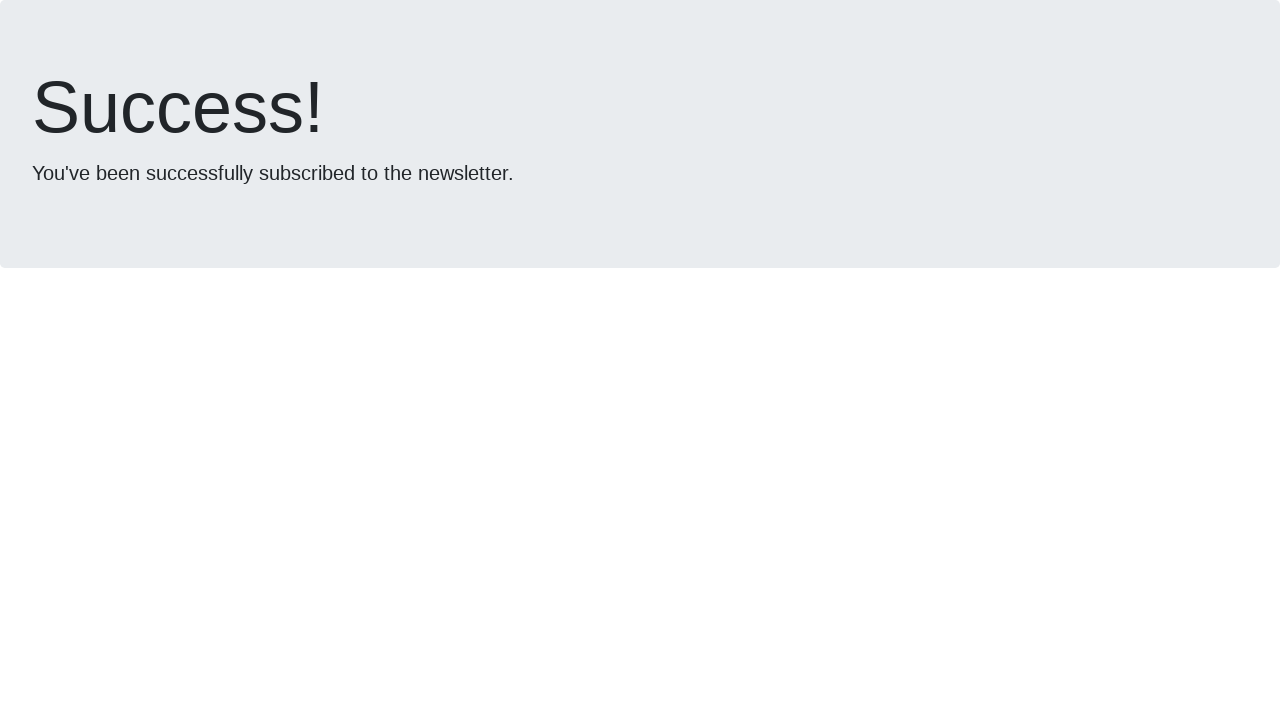

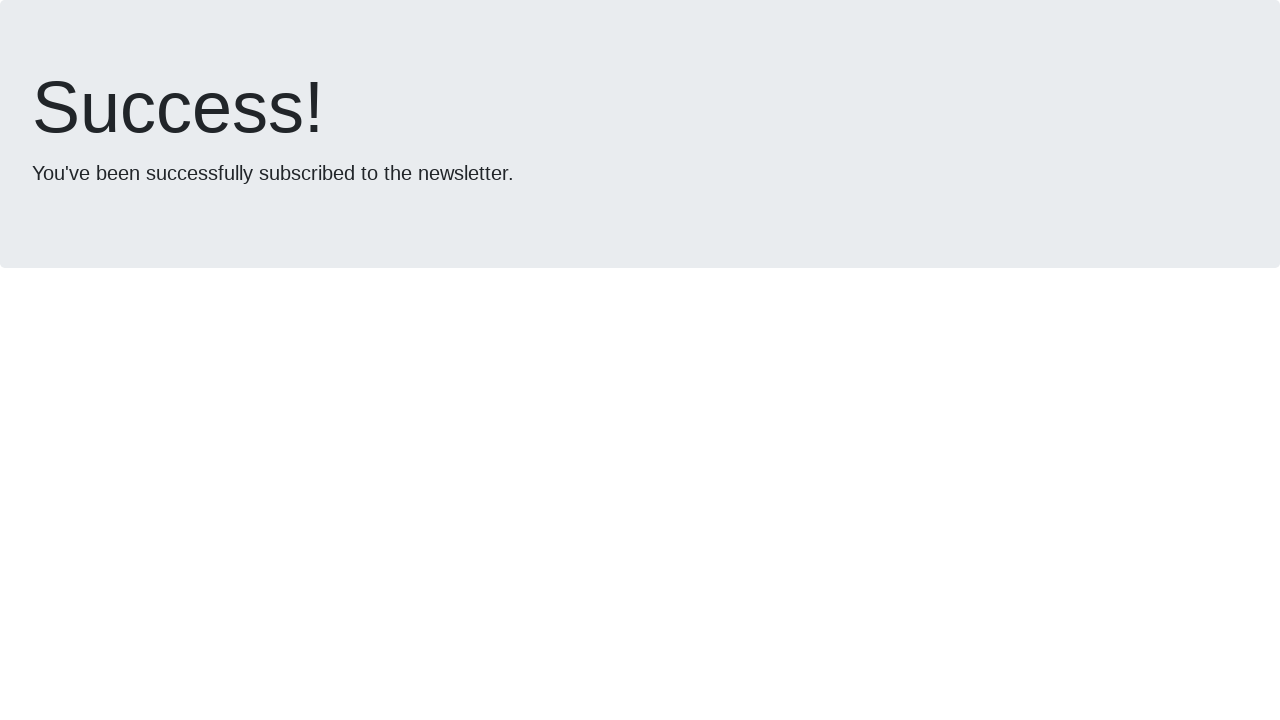